Navigates to Flipkart e-commerce website and verifies the page loads

Starting URL: https://www.flipkart.com/

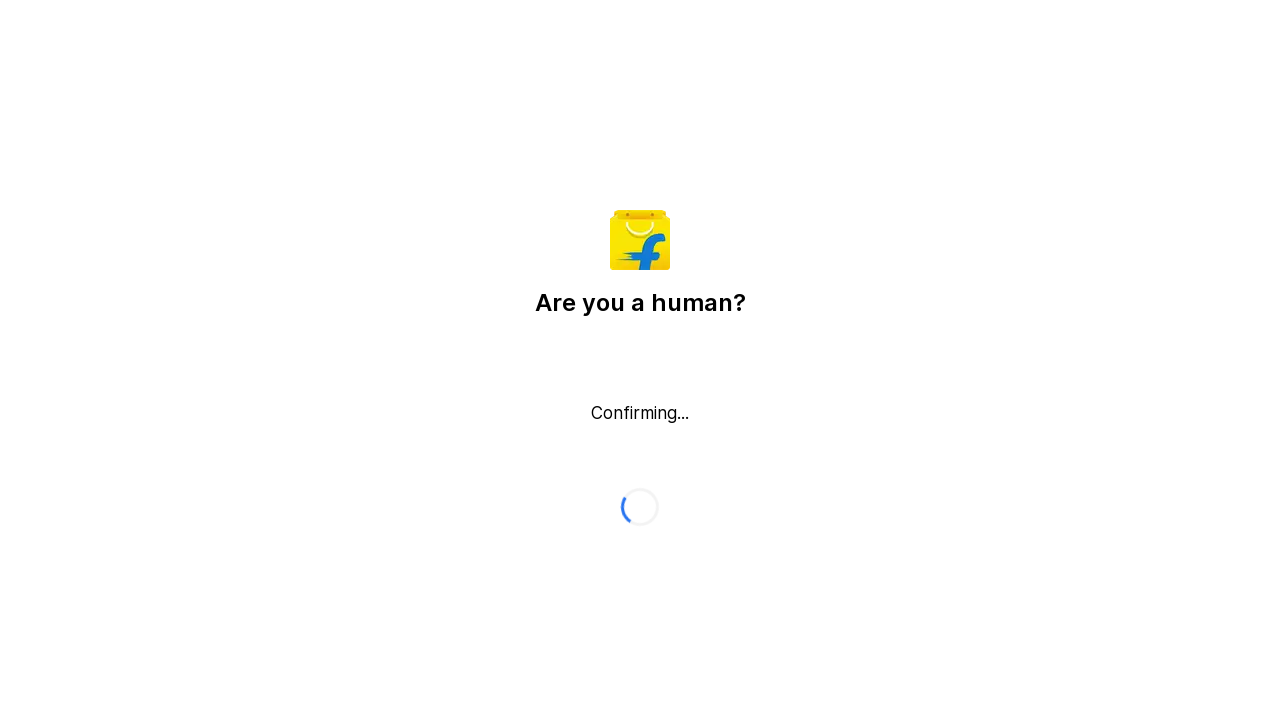

Waited for page to fully load (networkidle state)
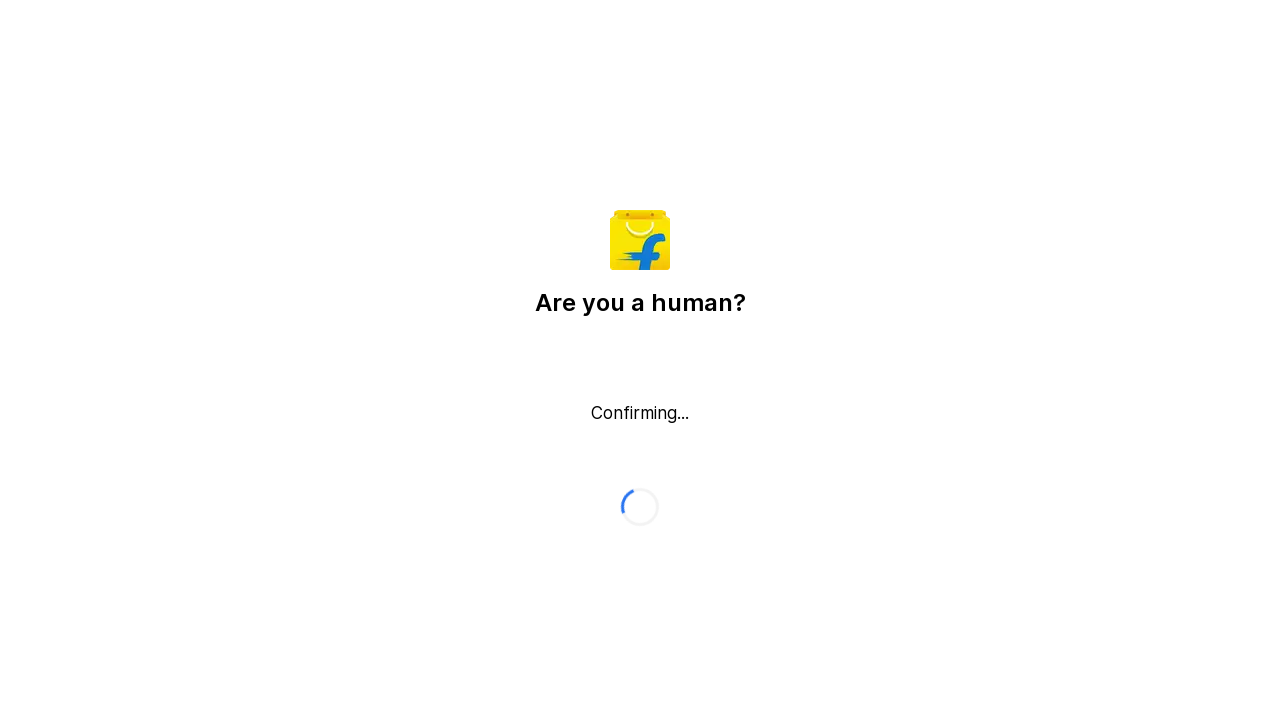

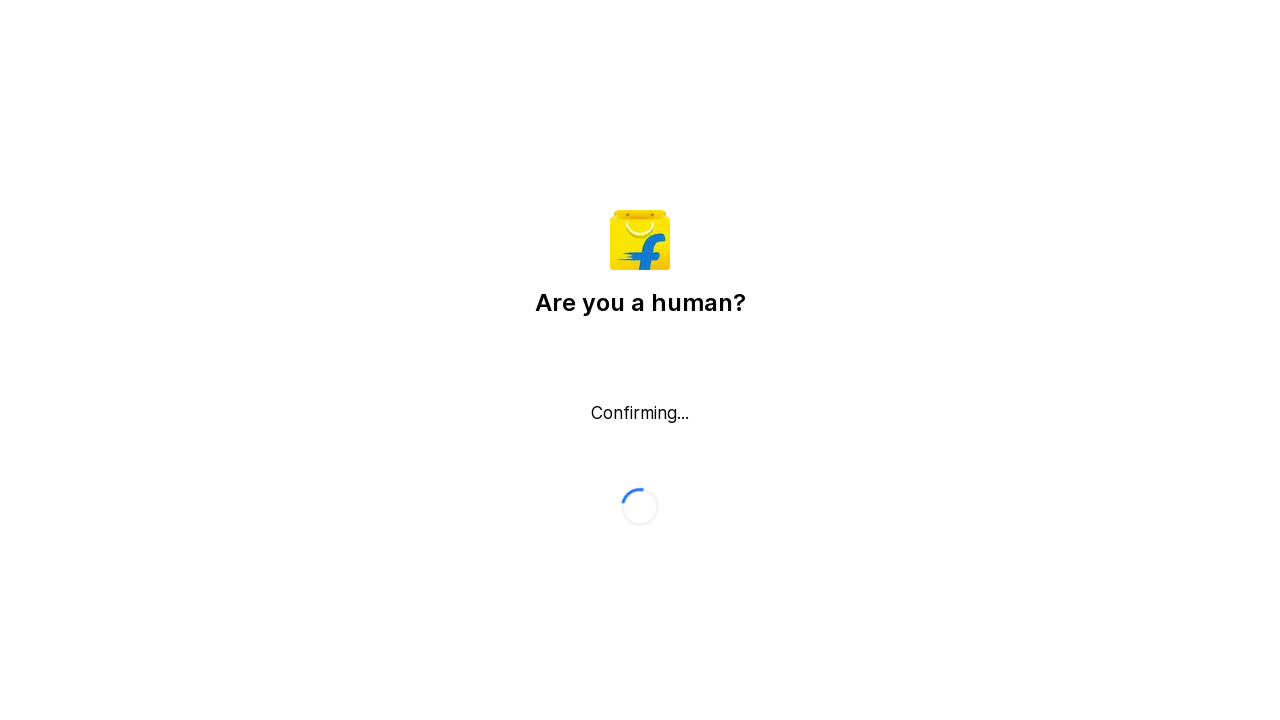